Tests clicking the 'created' link which triggers a 201 status code response

Starting URL: https://demoqa.com/links

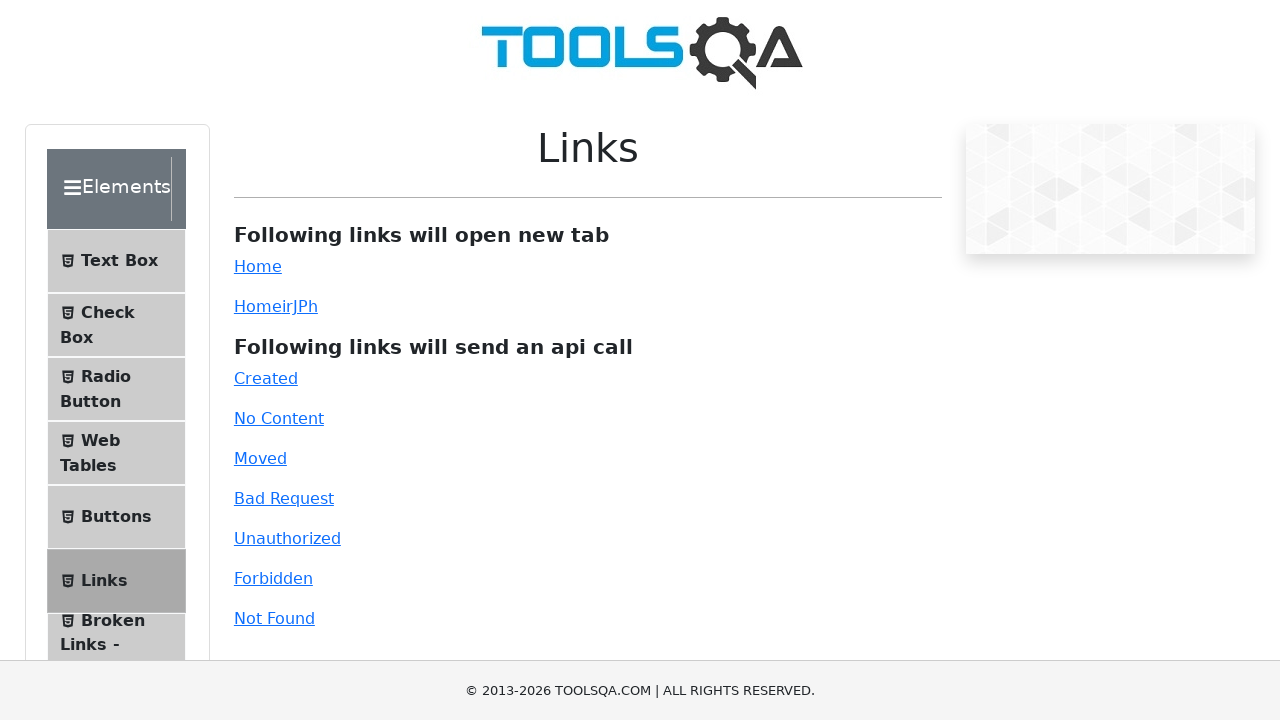

Navigated to https://demoqa.com/links
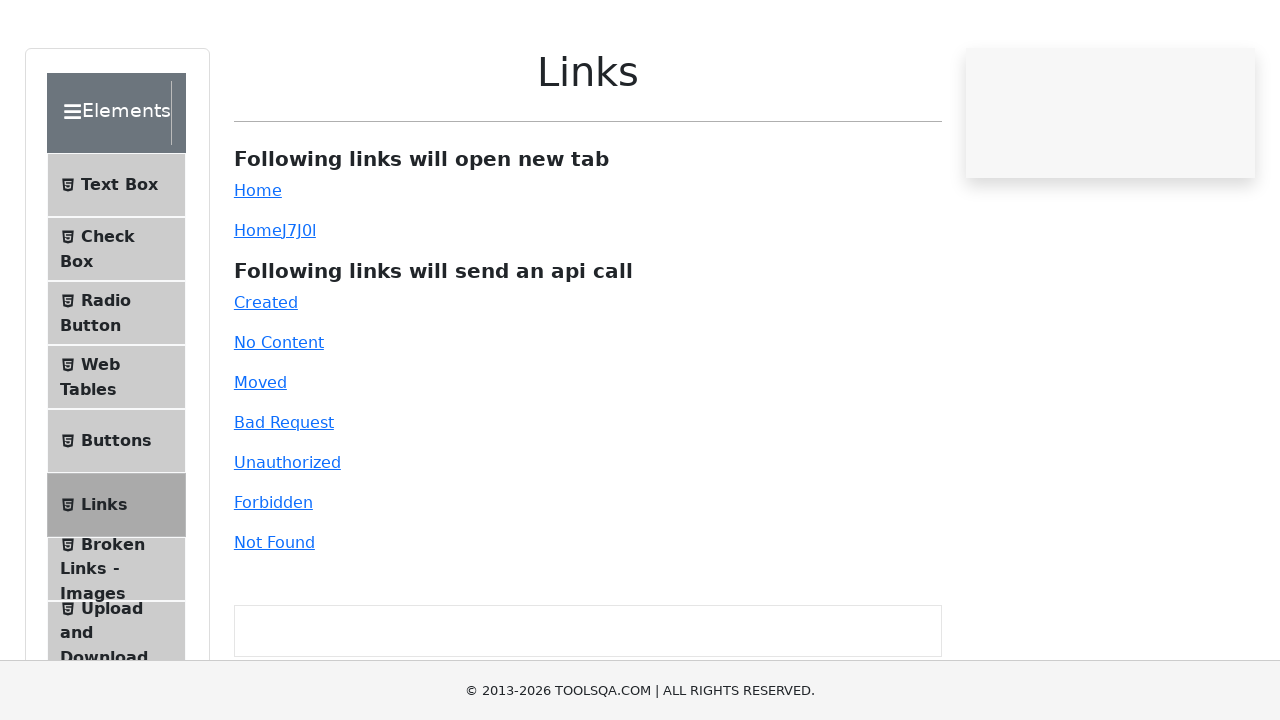

Clicked the 'created' link which triggers a 201 status code response at (266, 378) on #created
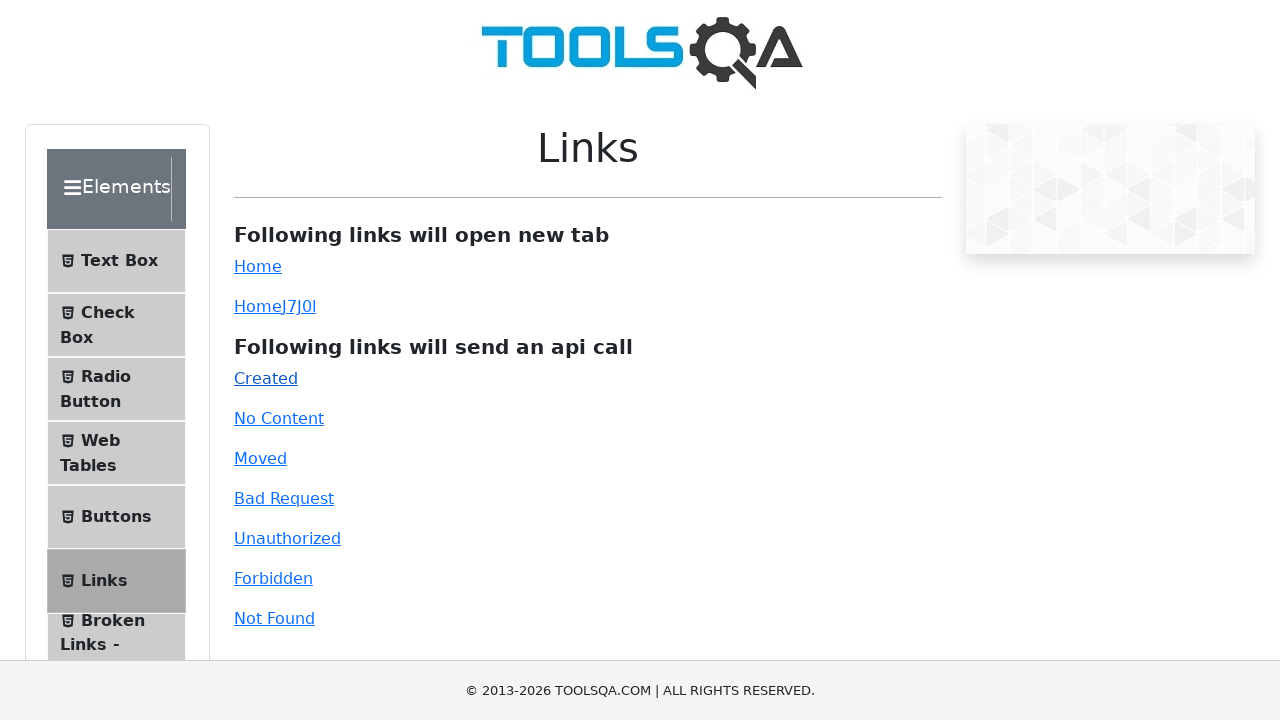

Response message appeared on the page
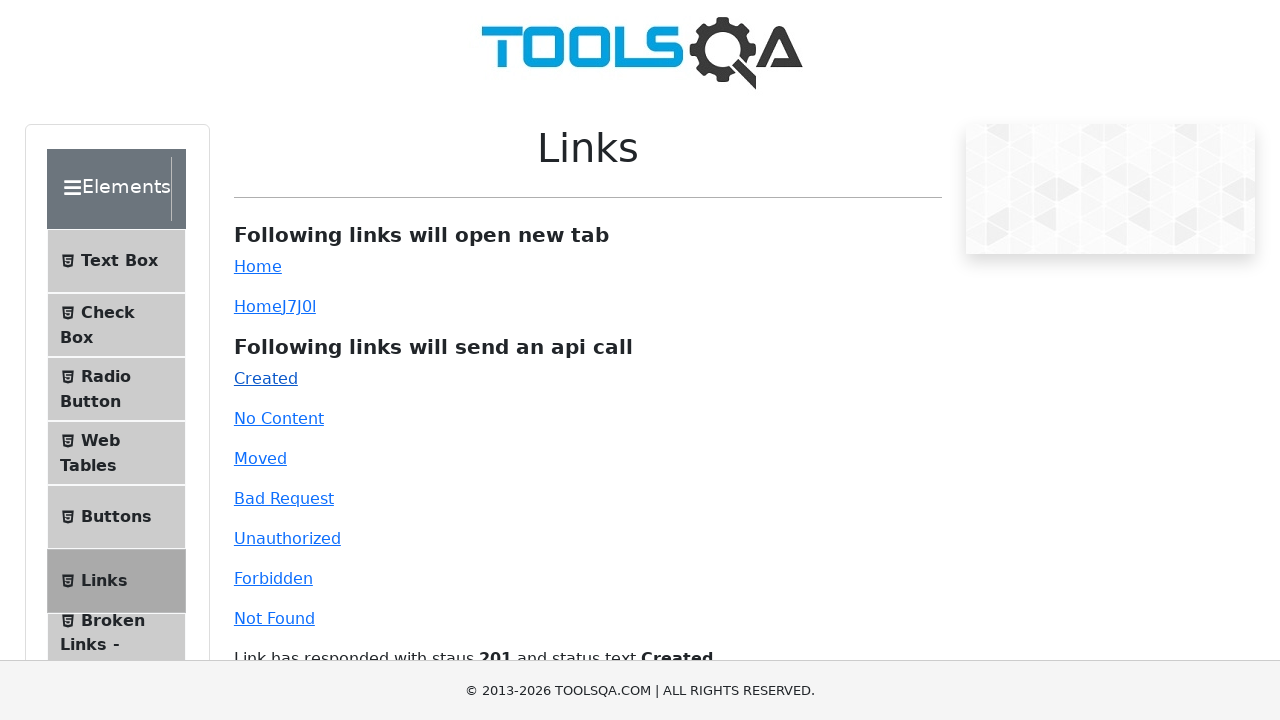

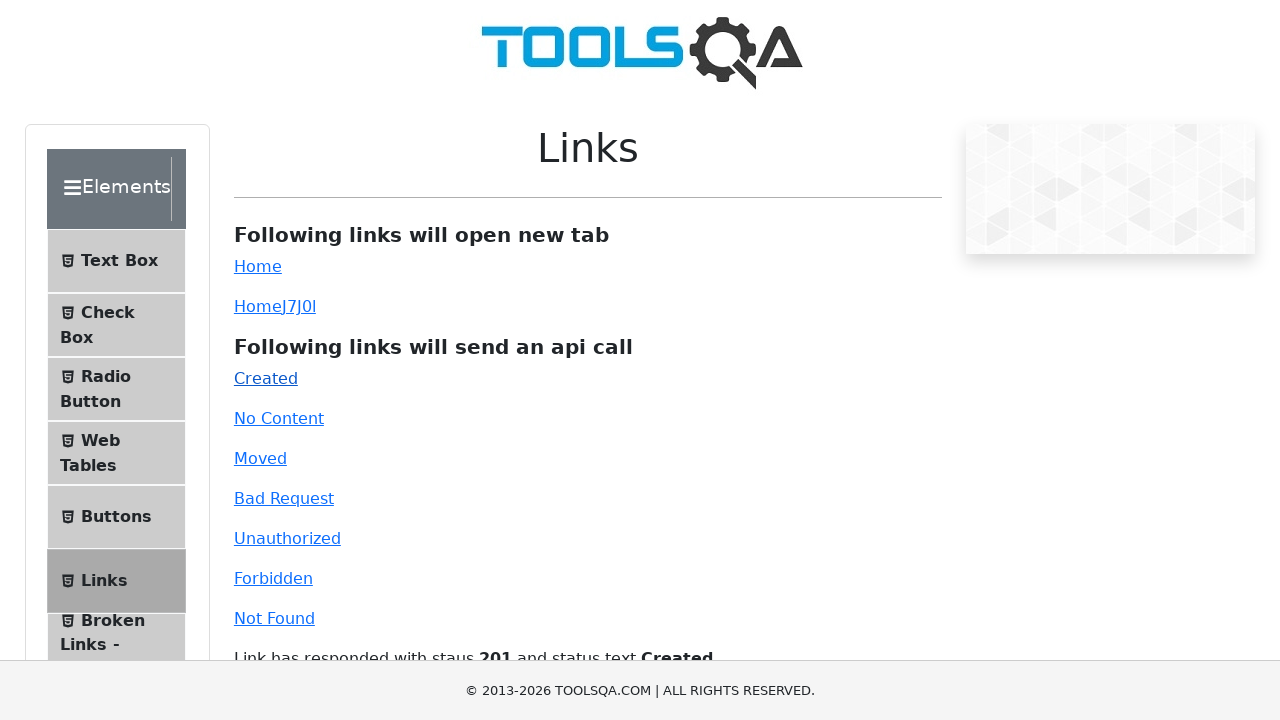